Tests window handling by opening a new window from a link, extracting email text from the child window, and using it to fill a form field in the parent window

Starting URL: https://rahulshettyacademy.com/loginpagePractise/

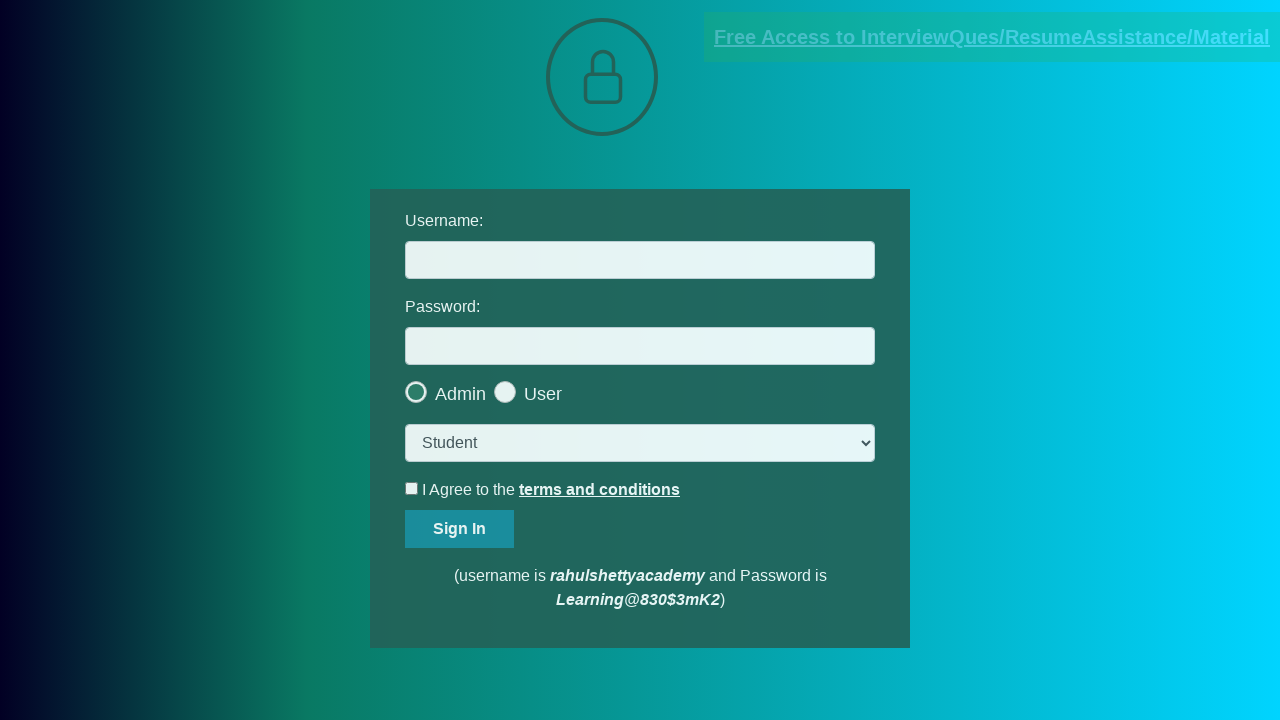

Clicked blinking text link to open new window at (992, 37) on .blinkingText
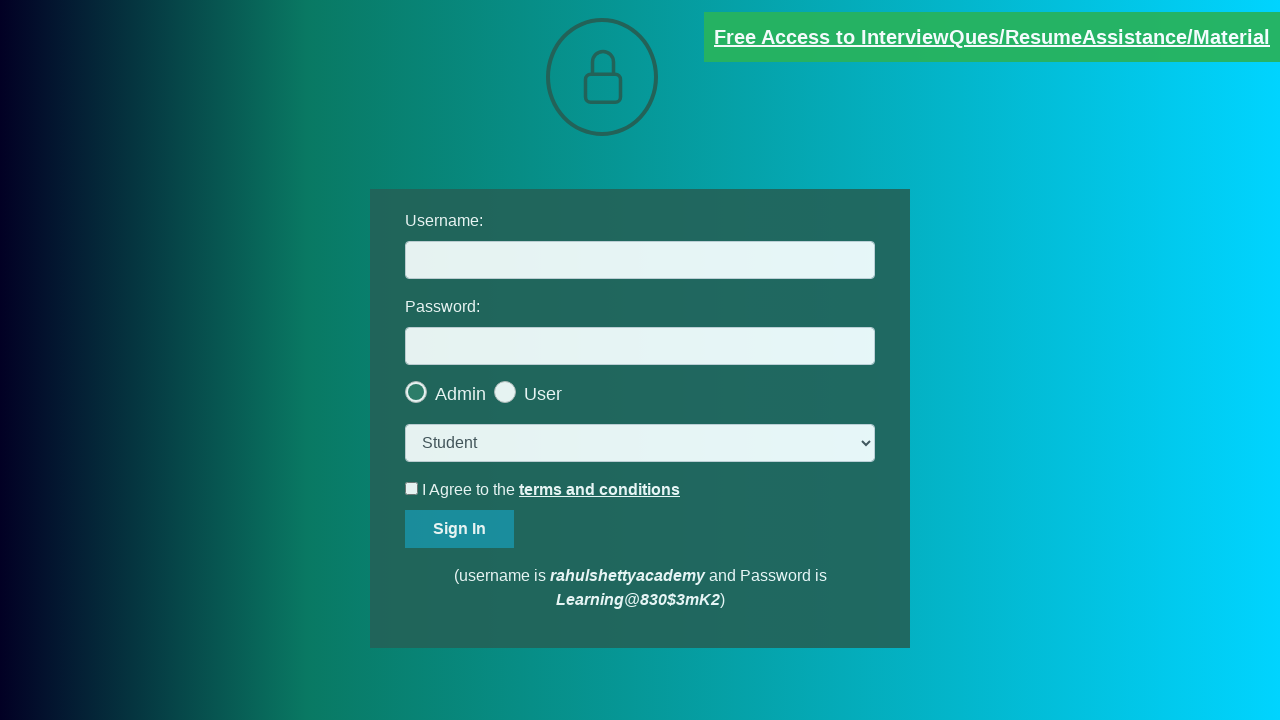

Captured new window/page from link click
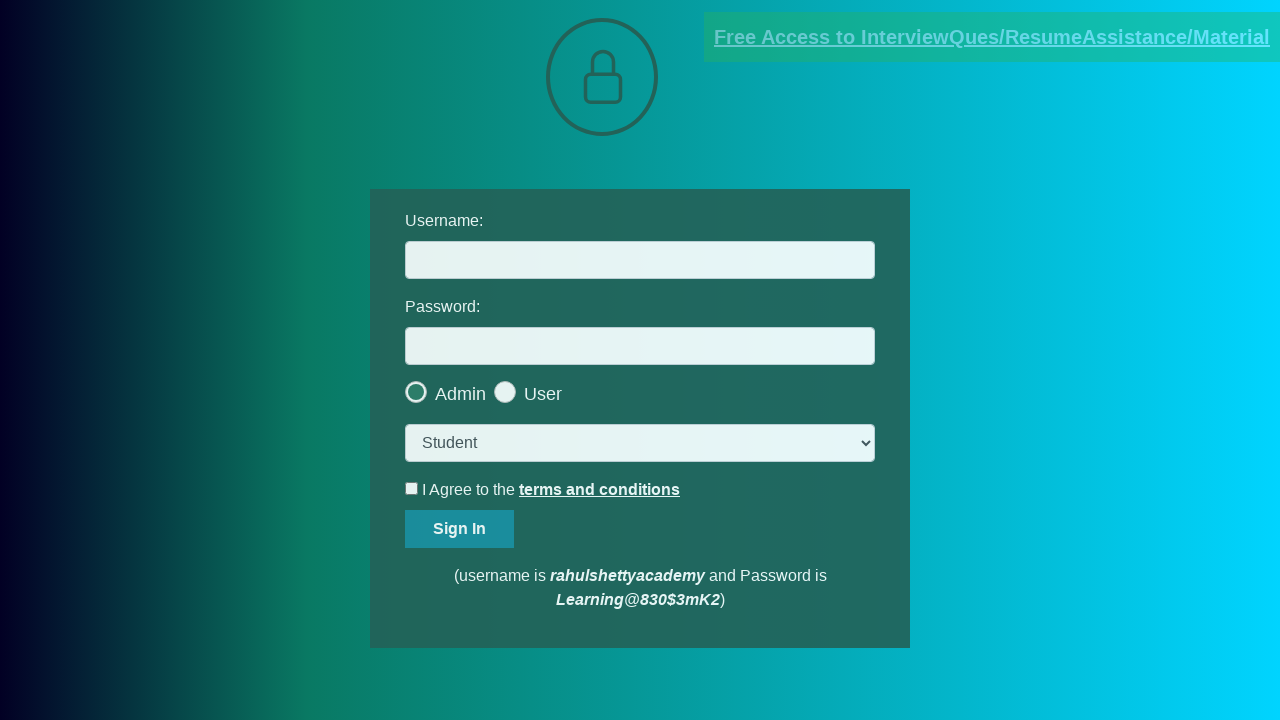

Extracted email text from new window paragraph
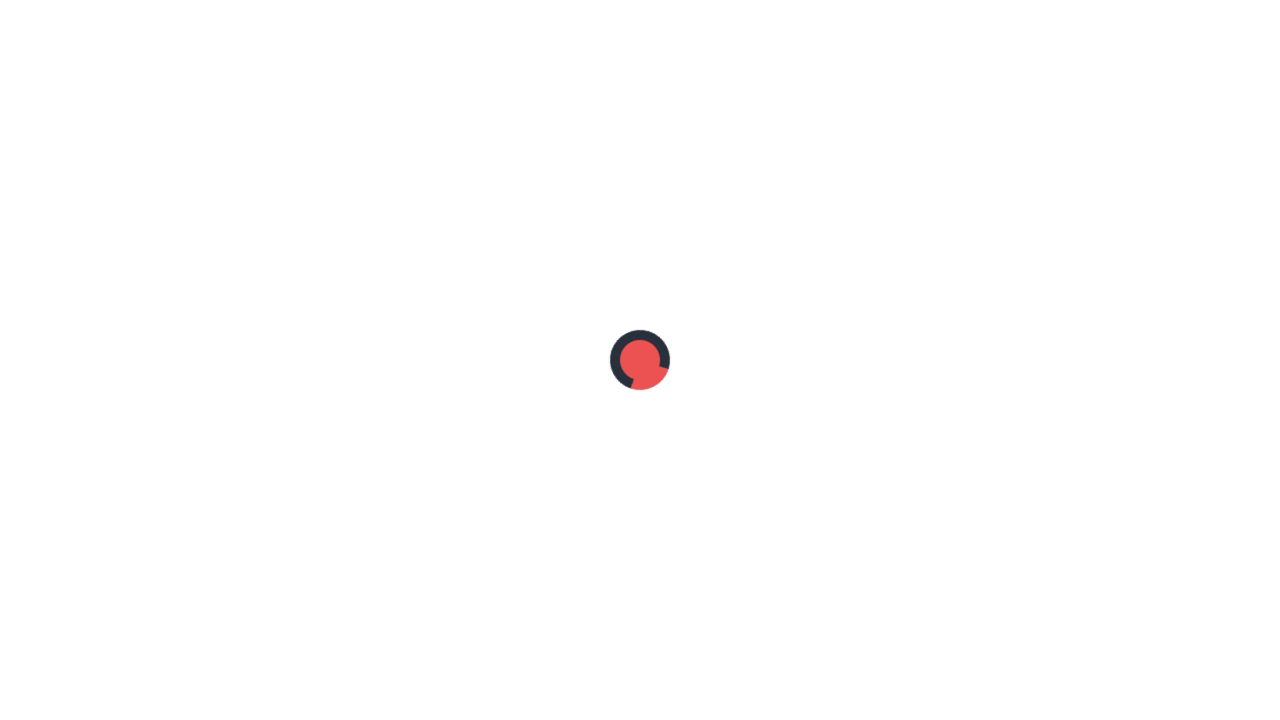

Parsed email address from text: mentor@rahulshettyacademy.com
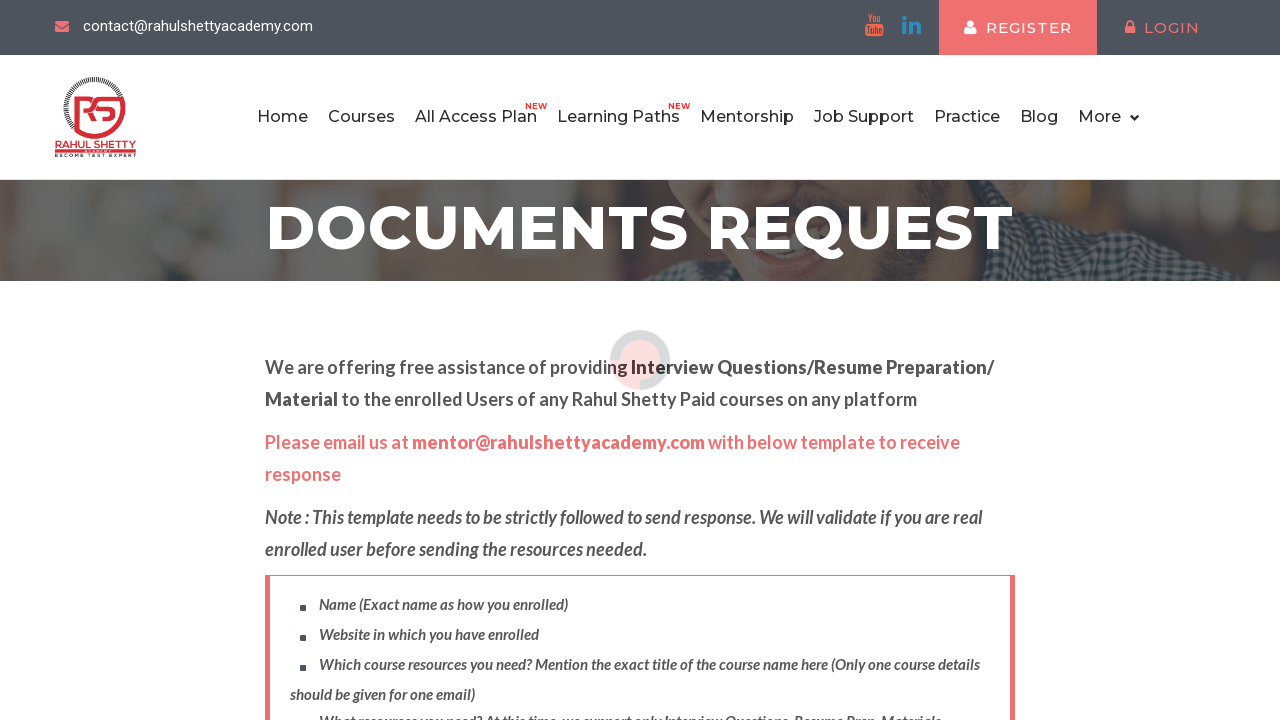

Closed new window and returned to parent window
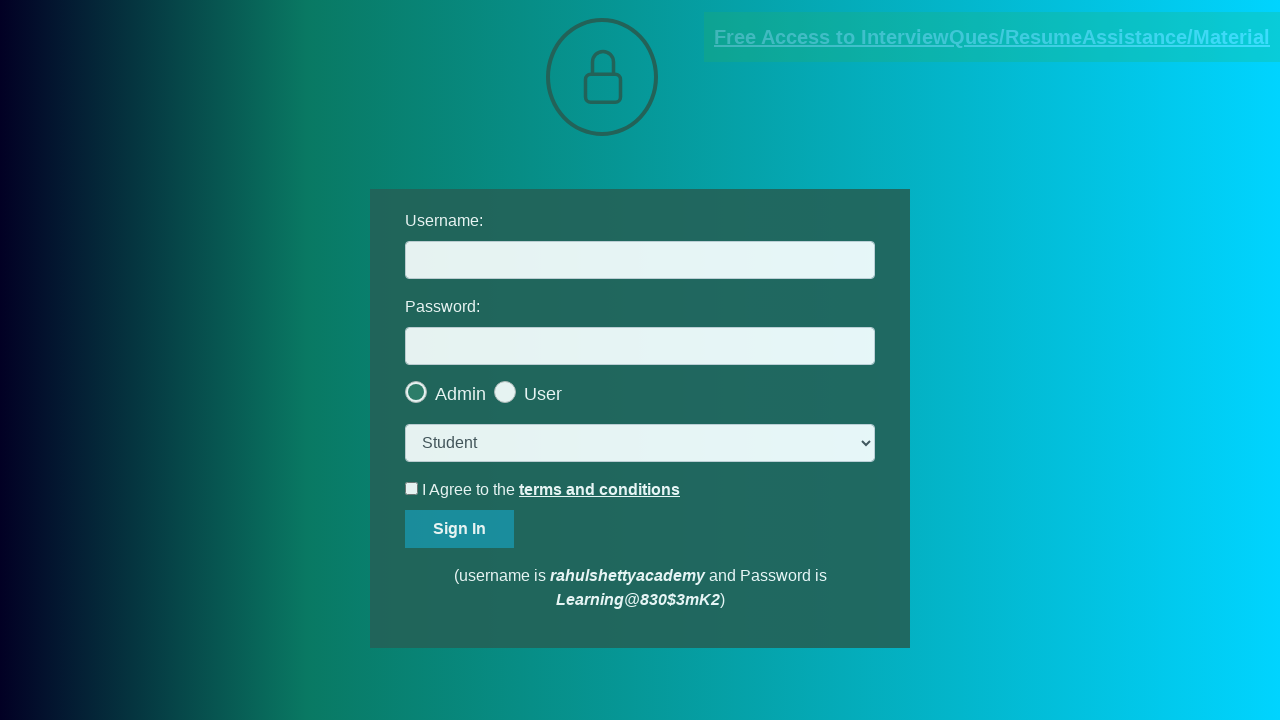

Filled username field with extracted email: mentor@rahulshettyacademy.com on #username
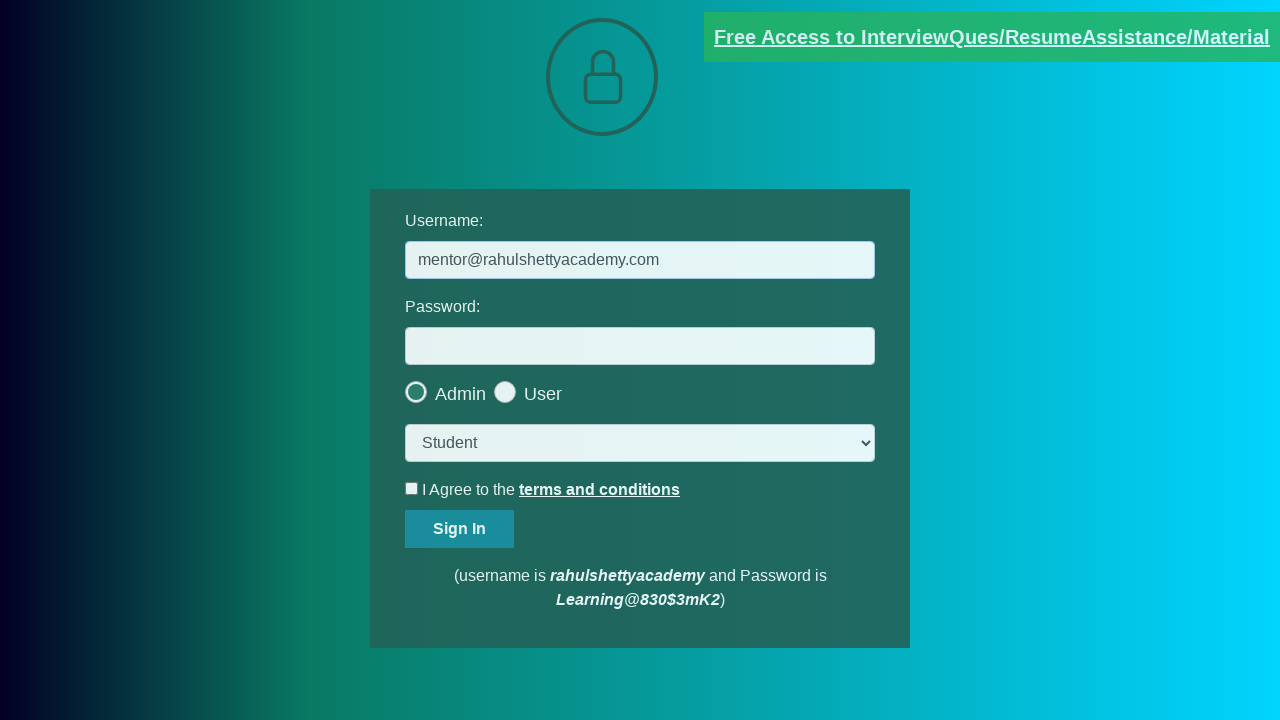

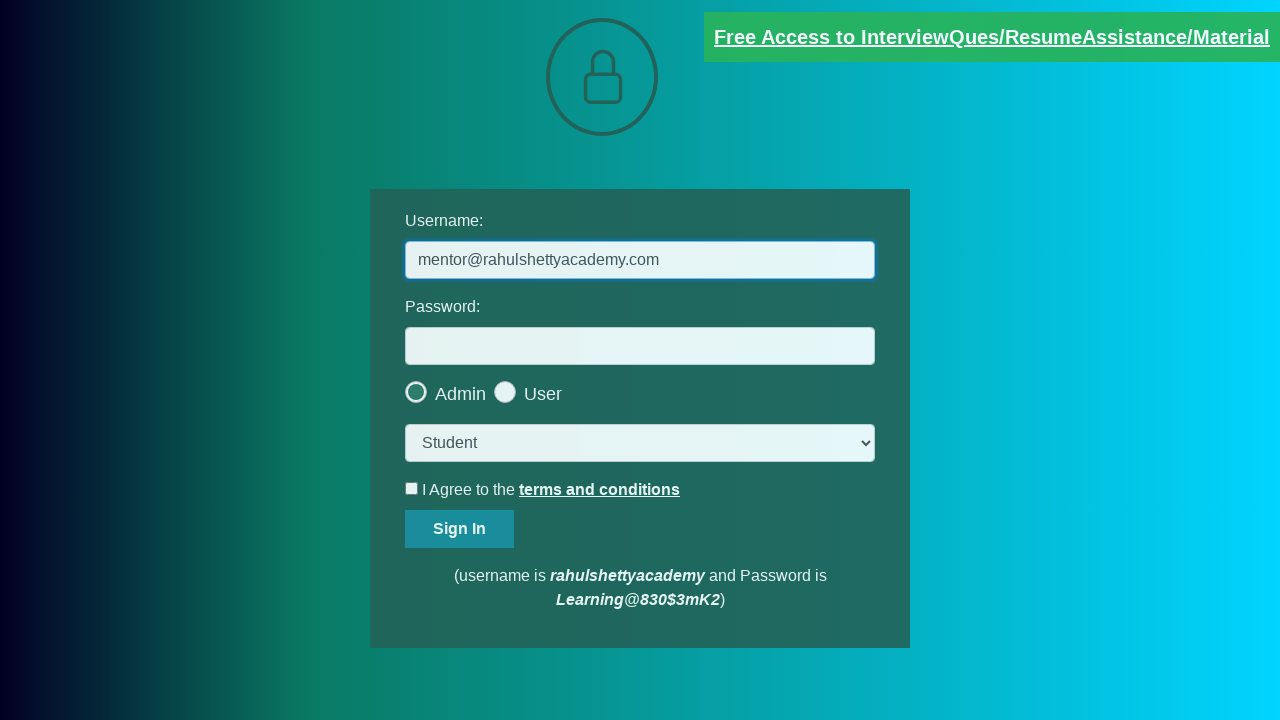